Tests NuGet package search functionality by searching for "selenium" and verifying that search results are displayed with package information

Starting URL: https://nuget.org

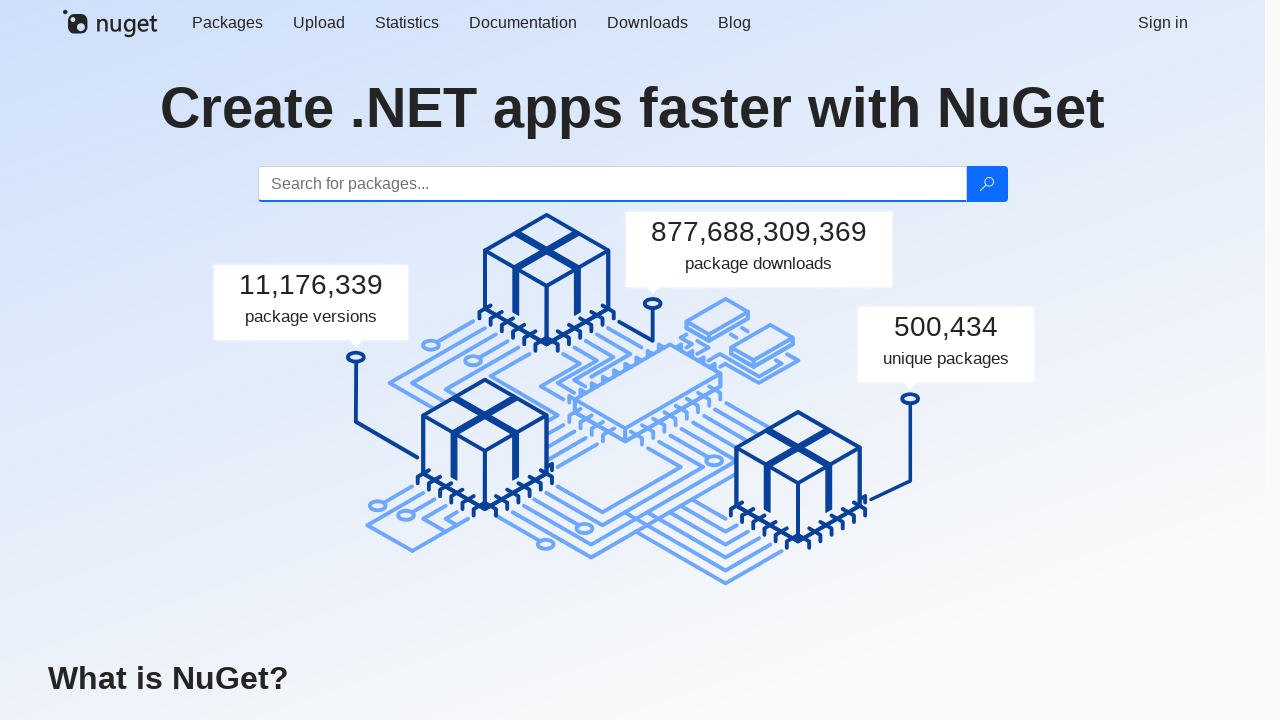

Filled search box with 'selenium' query on #search
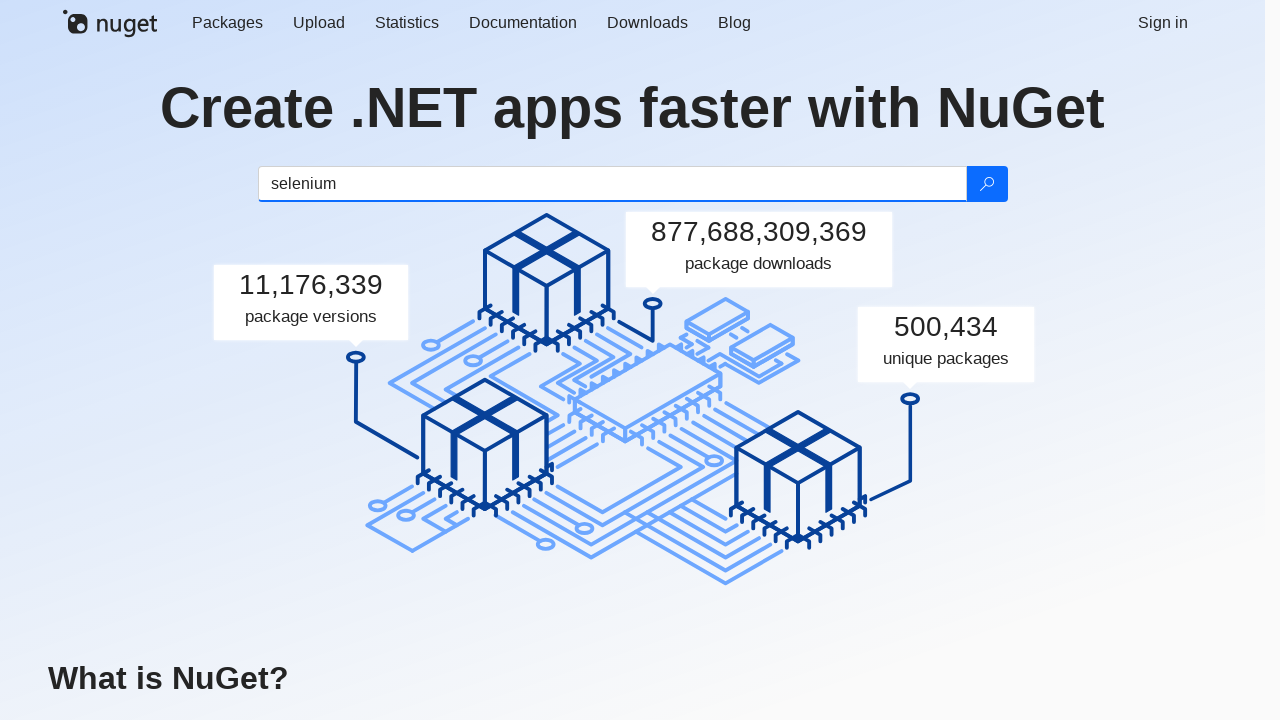

Clicked search button to search for selenium packages at (986, 184) on .btn-search
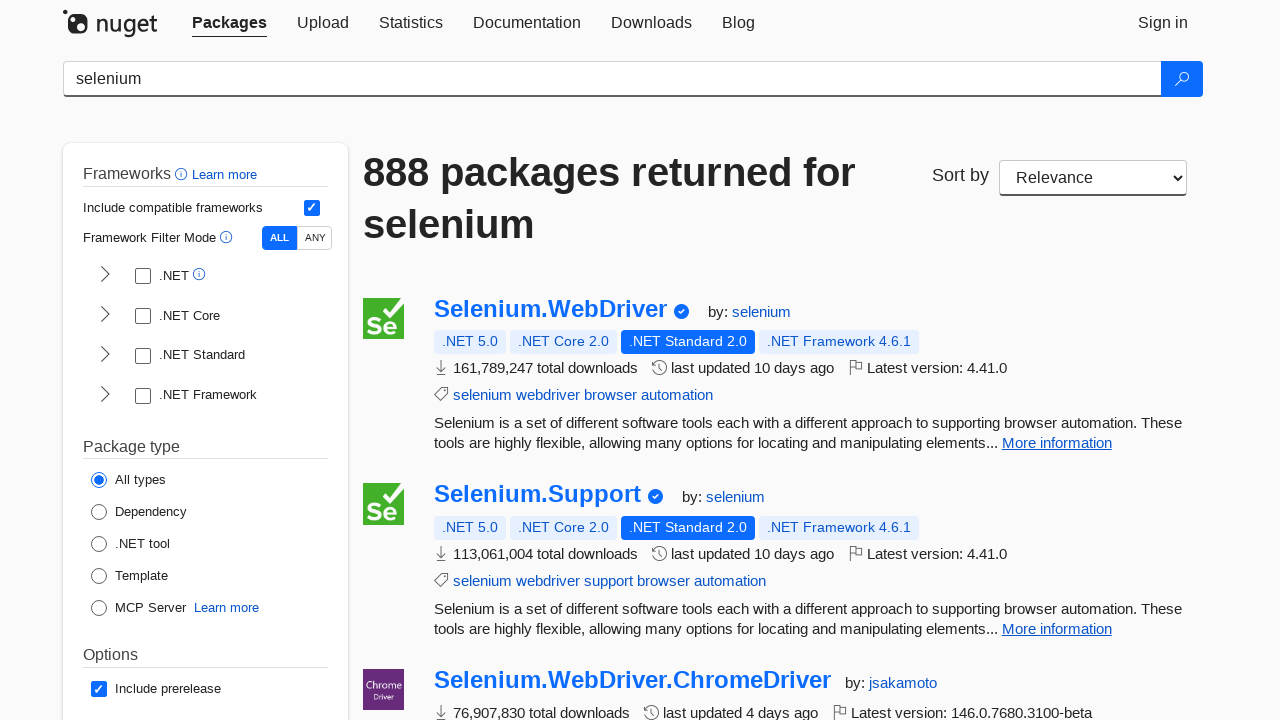

Search results loaded and package information is displayed
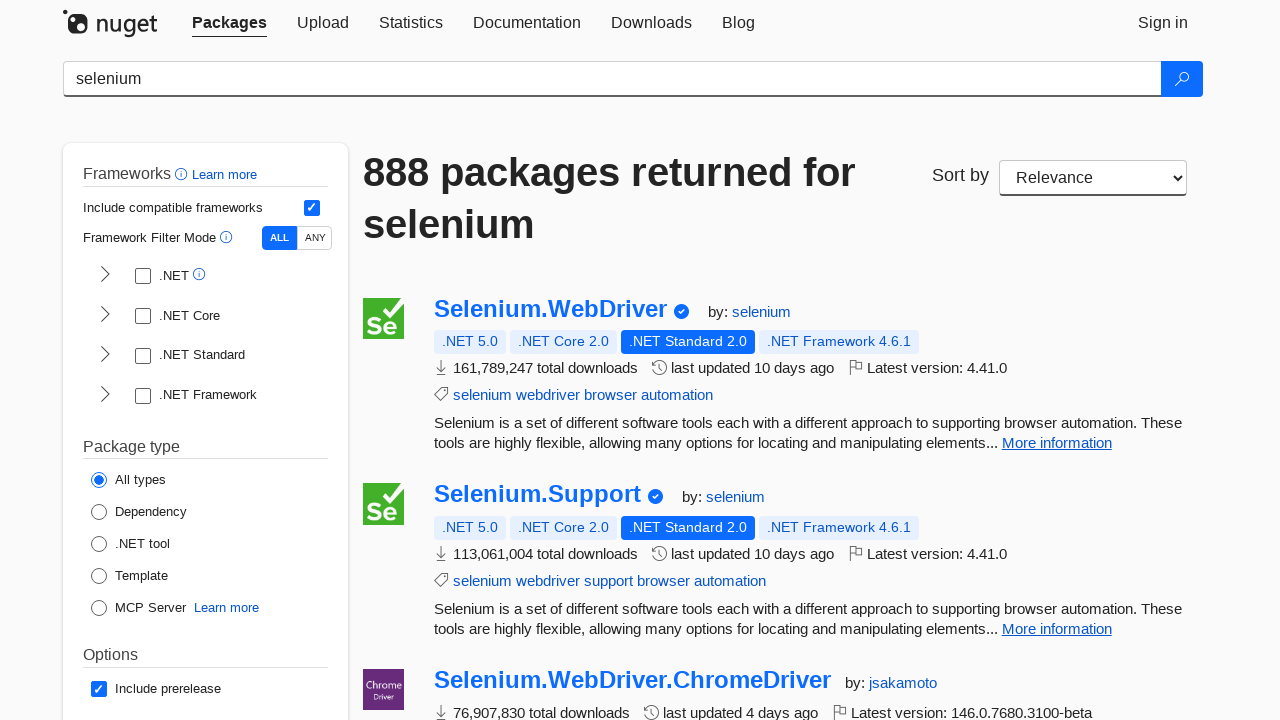

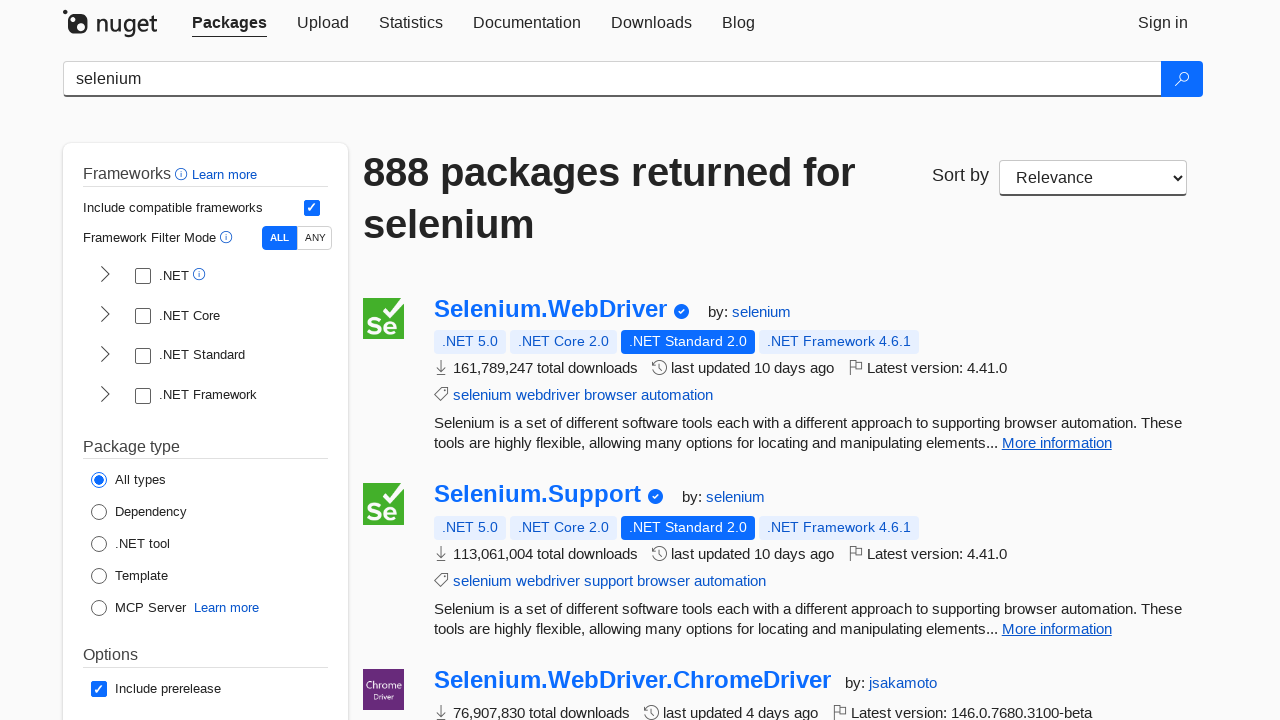